Navigates to the Flowlu homepage and retrieves the page title to verify the page loads correctly.

Starting URL: https://www.flowlu.com/

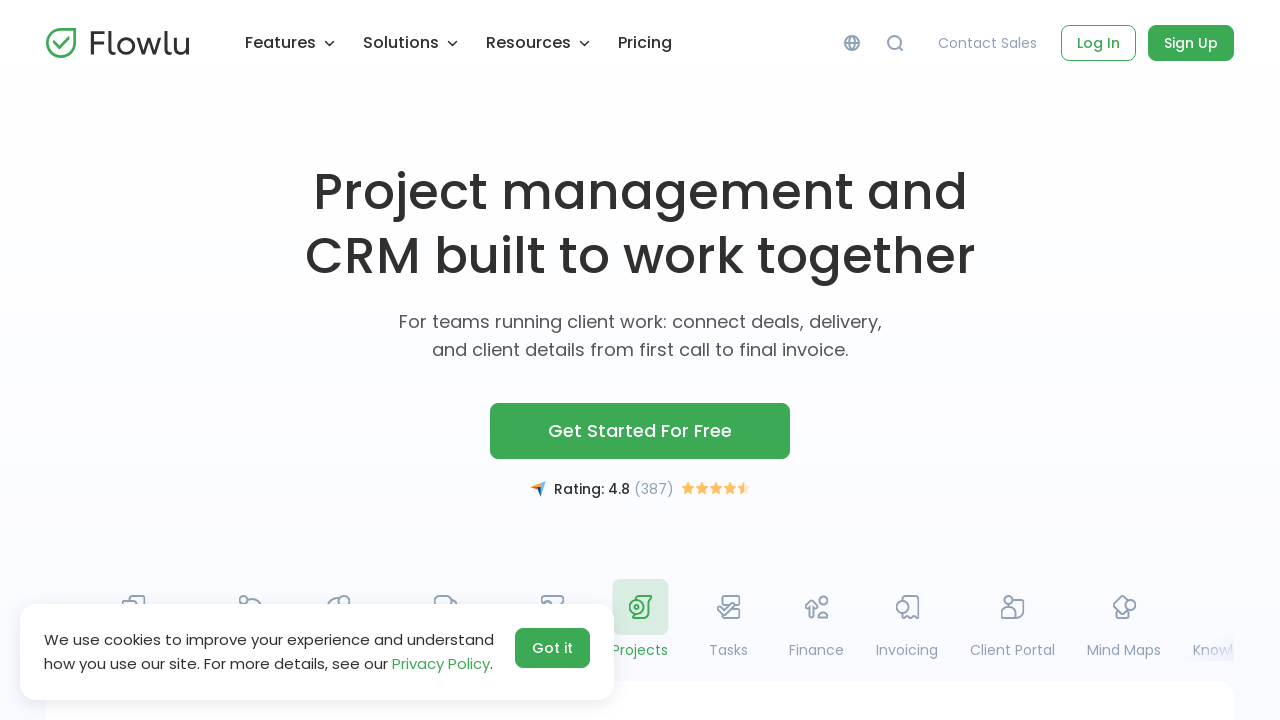

Waited for page to reach domcontentloaded state
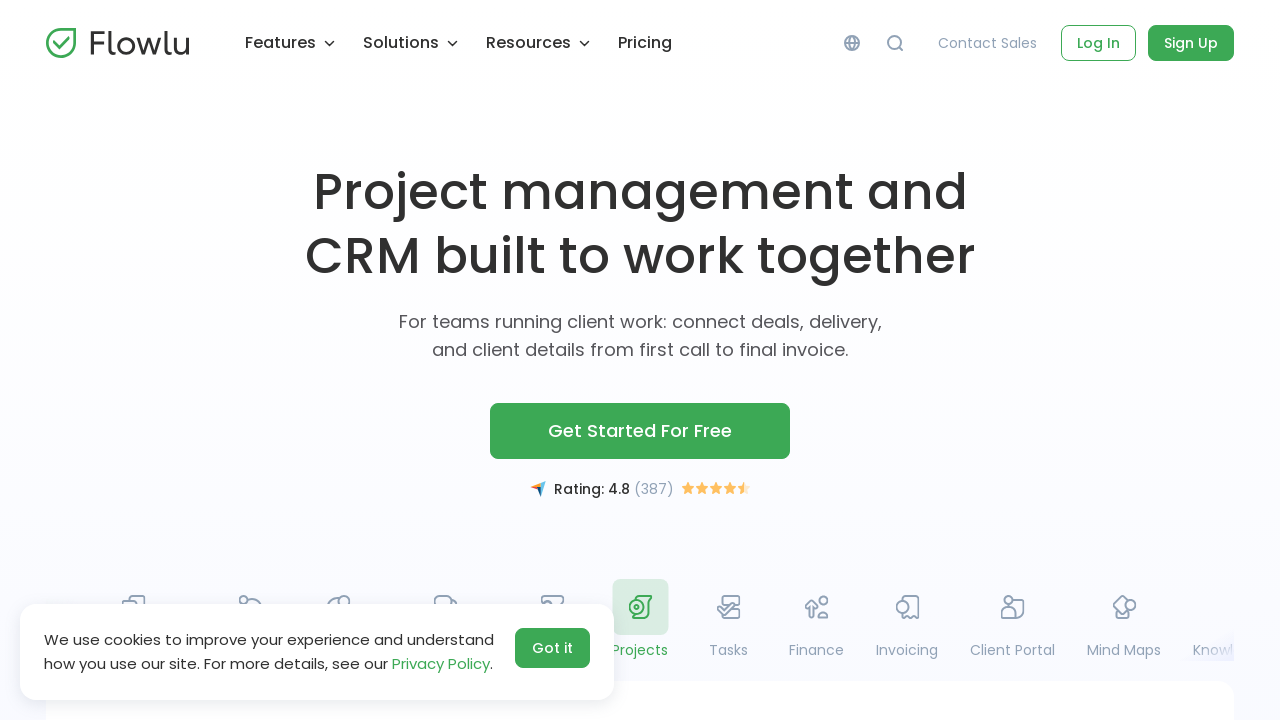

Retrieved page title: 'Flowlu | All-in-One Work Management Software for Teams'
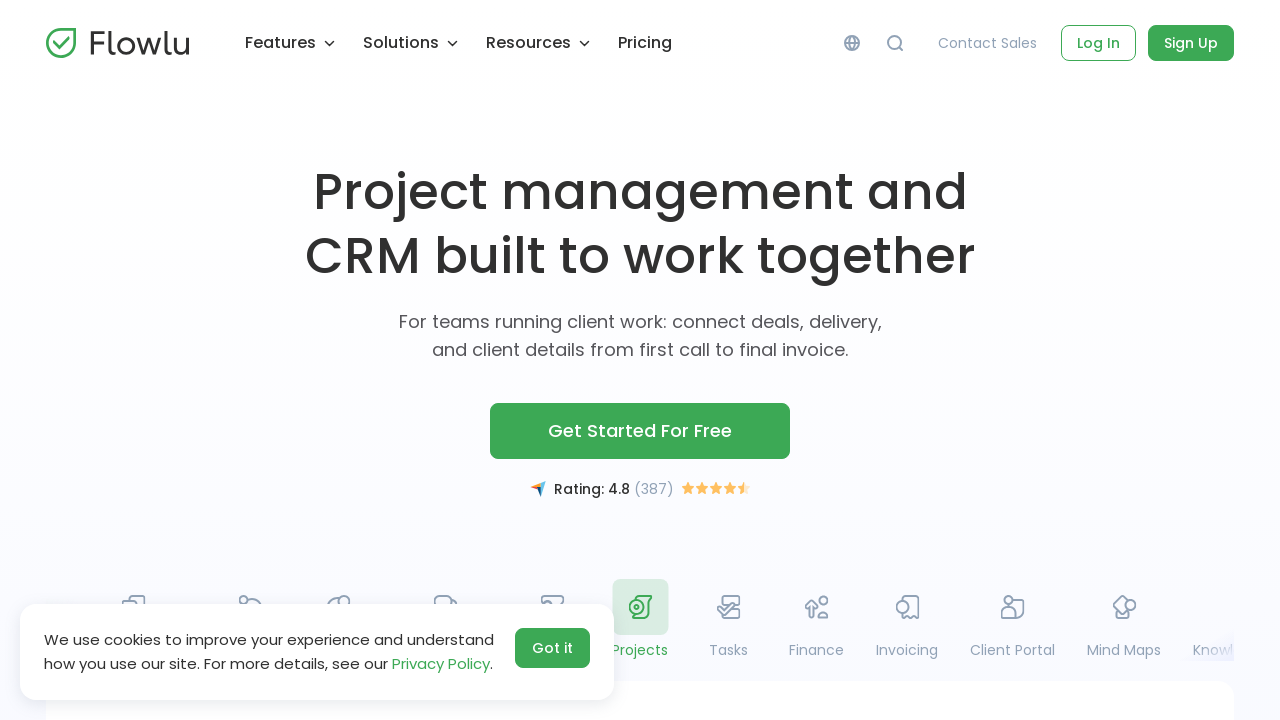

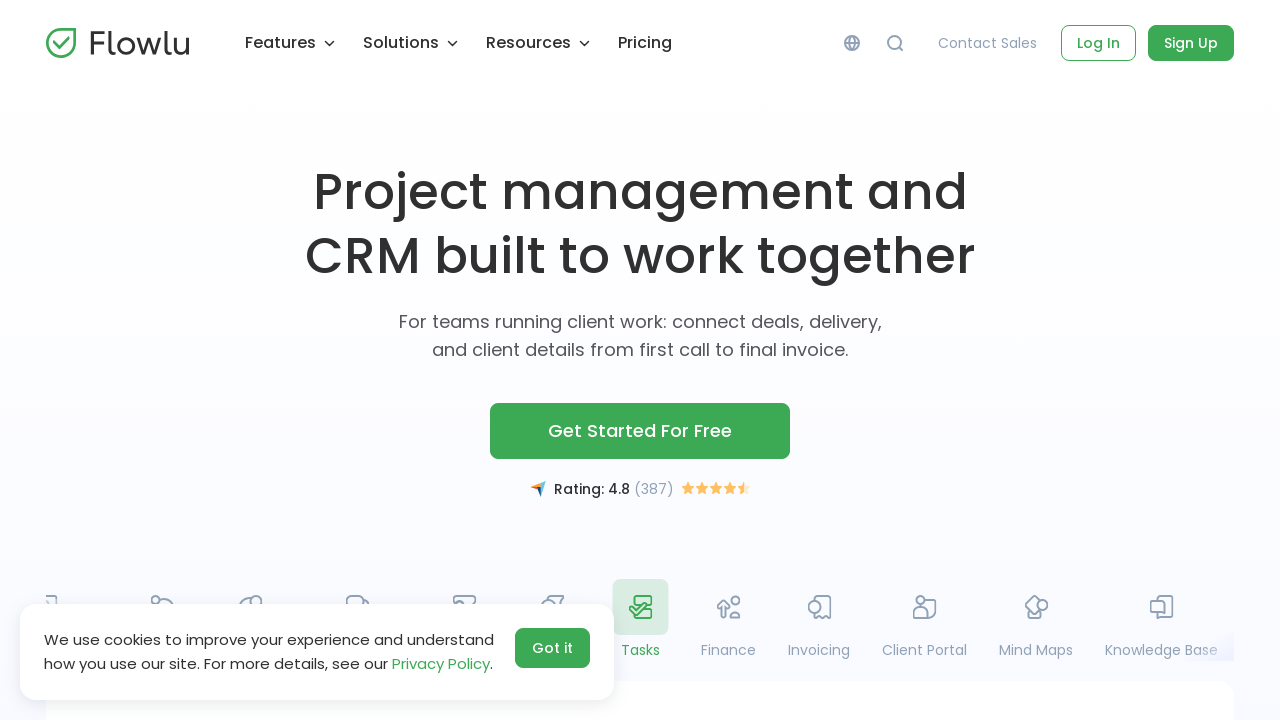